Navigates to the CRM Pro classic homepage and verifies the page loads by checking the title

Starting URL: http://classic.crmpro.com

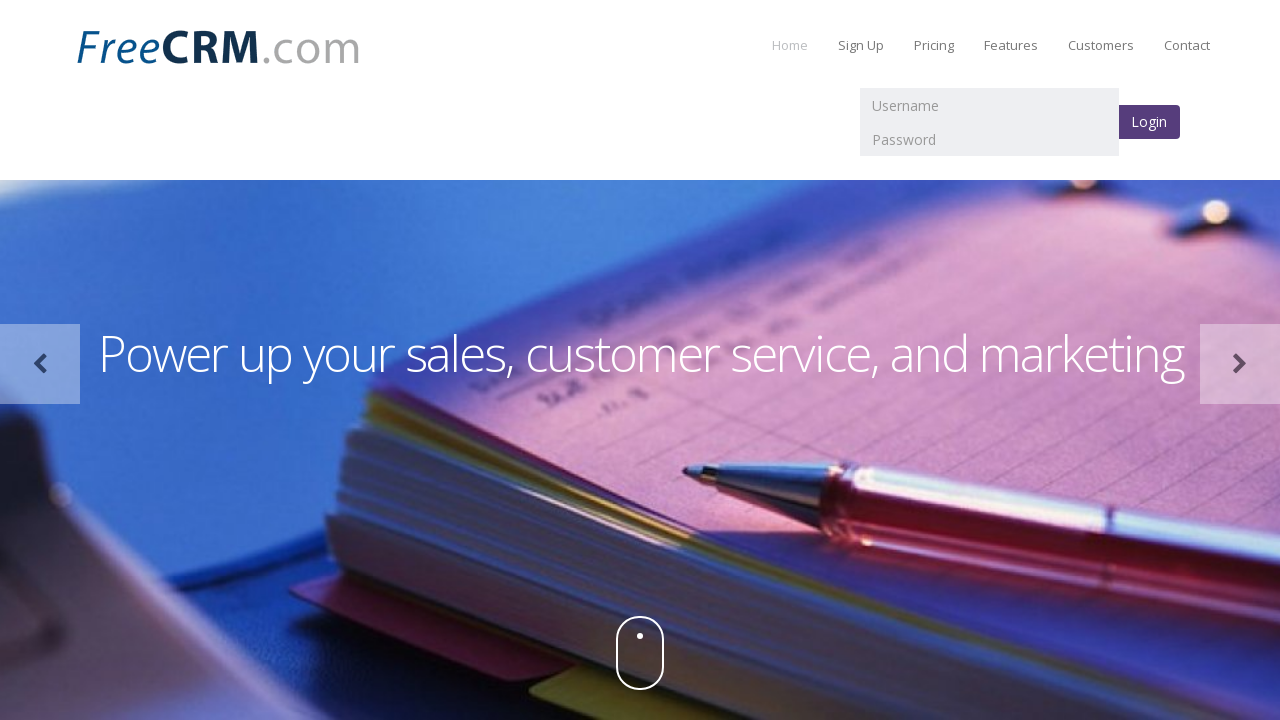

Navigated to CRM Pro classic homepage at http://classic.crmpro.com
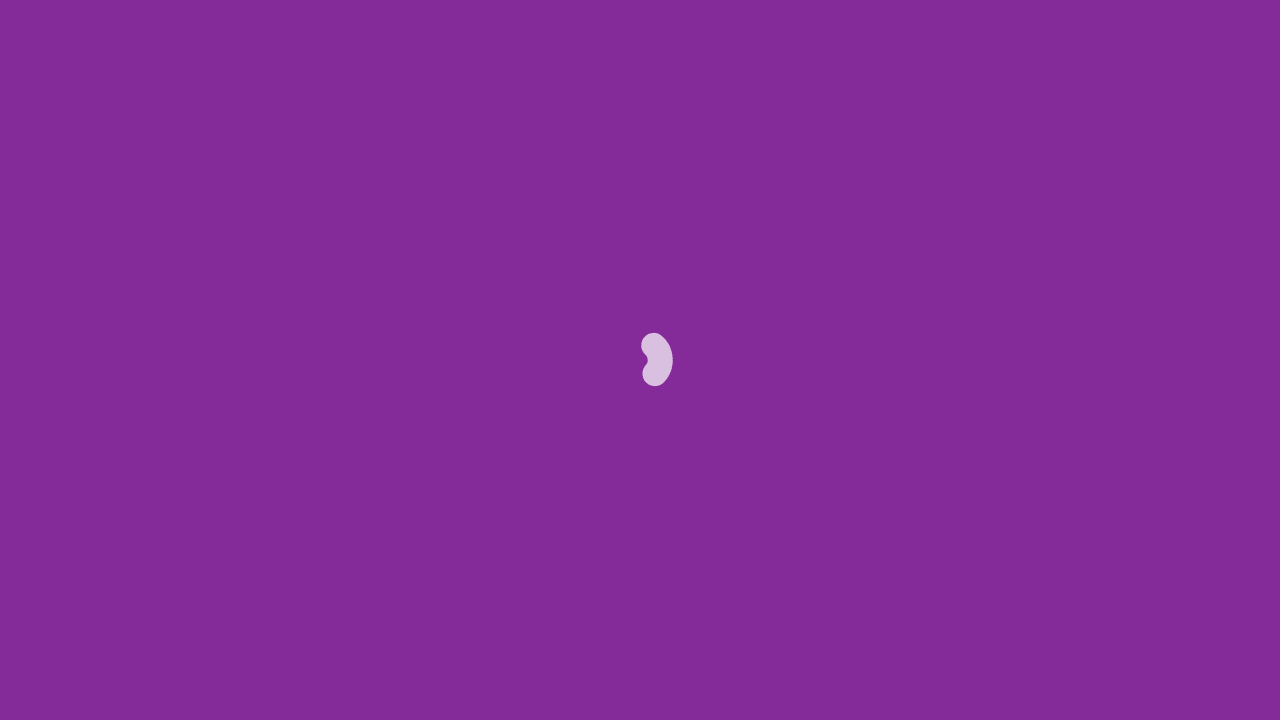

Page DOM content loaded
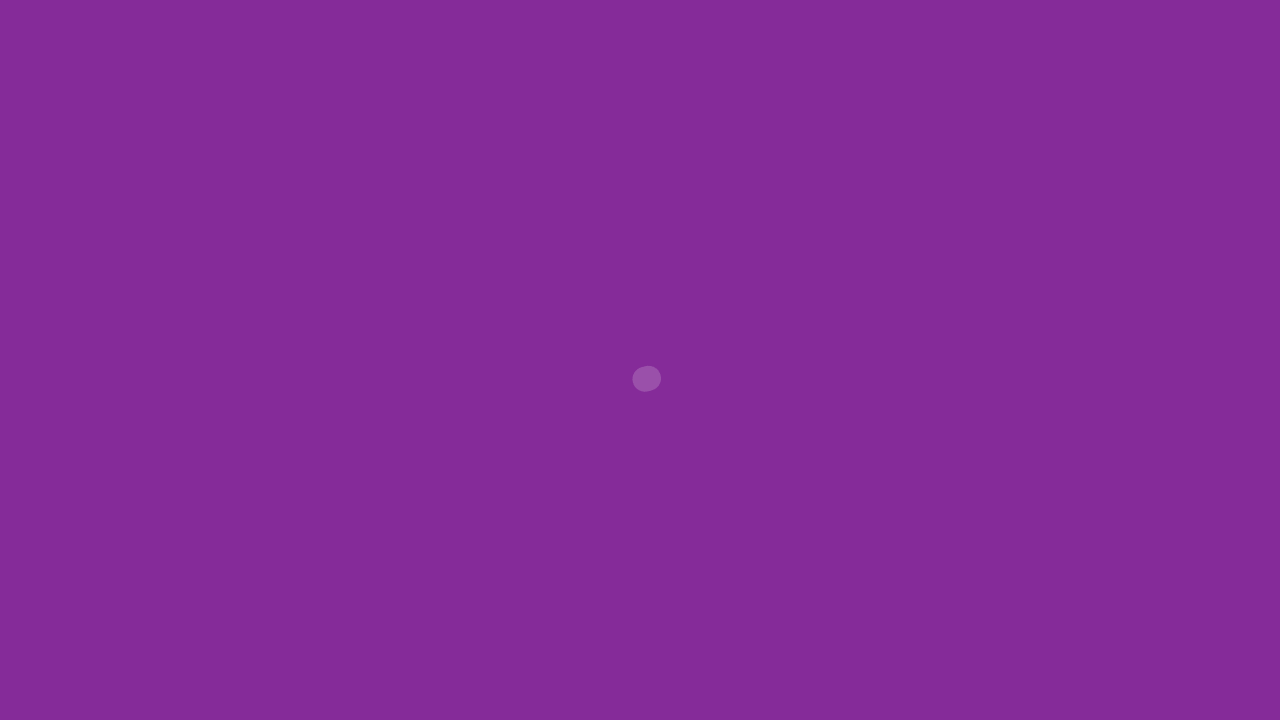

Retrieved page title: Free CRM software for customer relationship management, sales, and support.
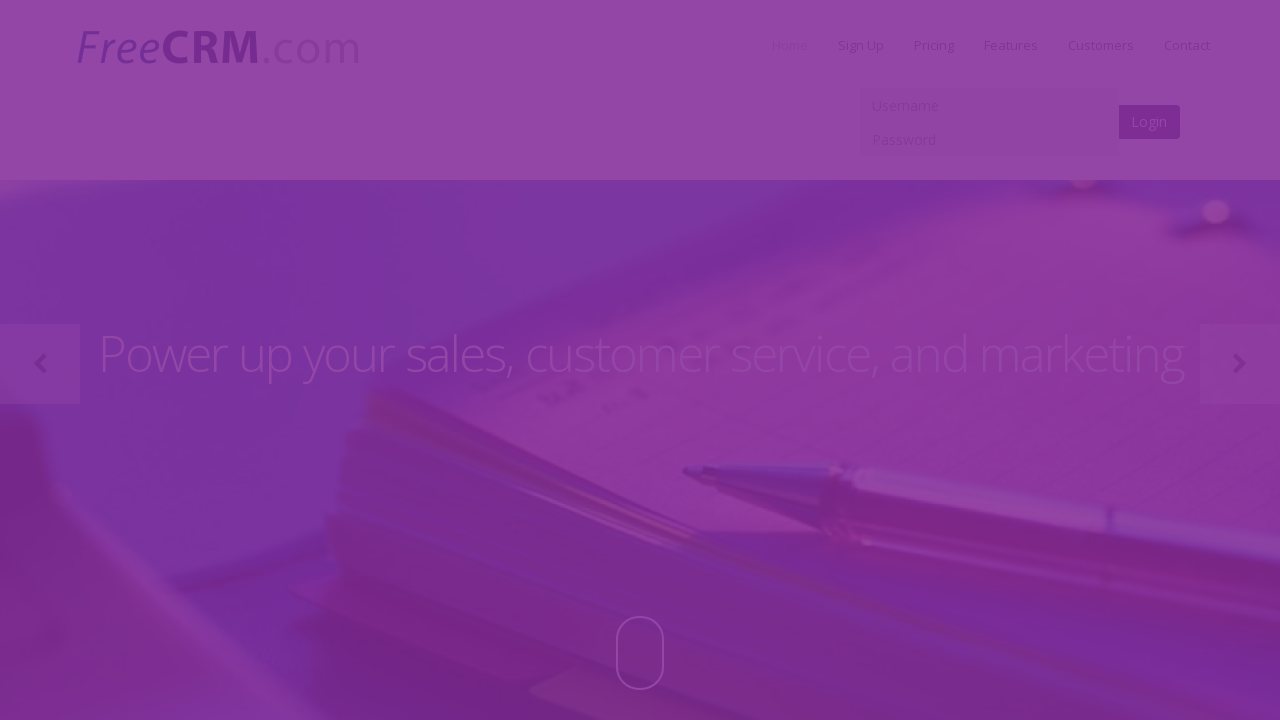

Verified page title is not empty
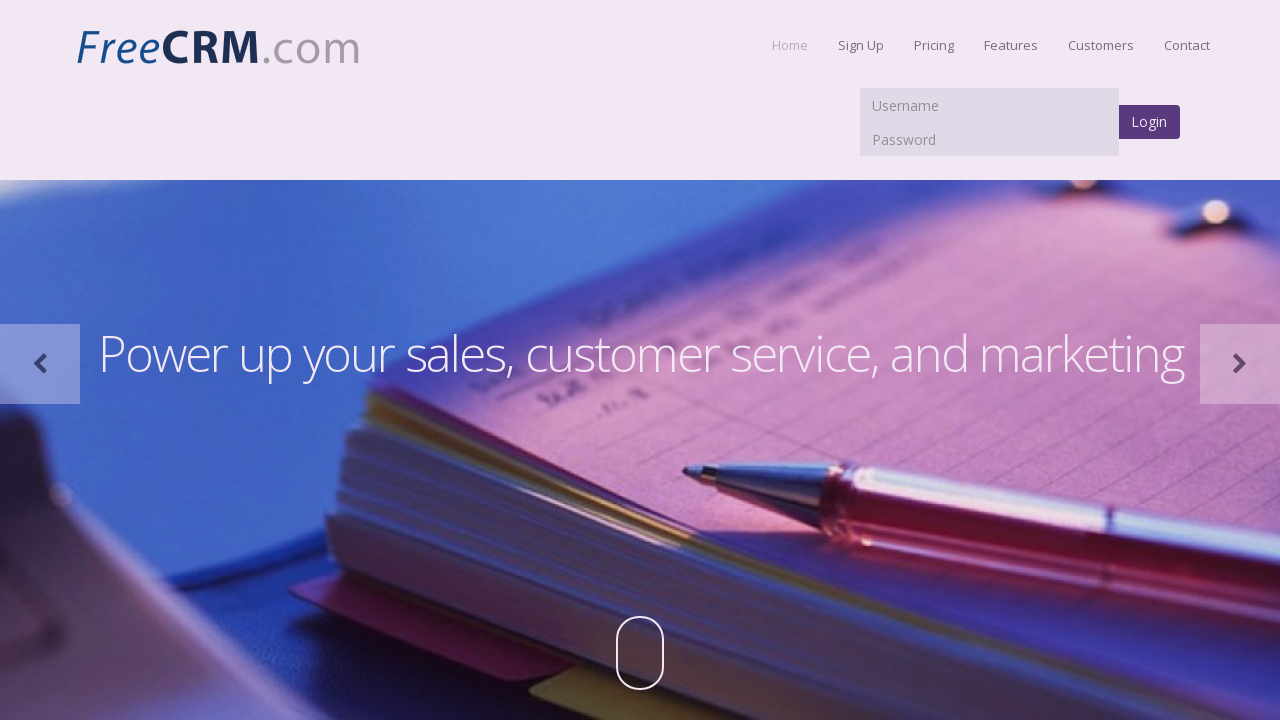

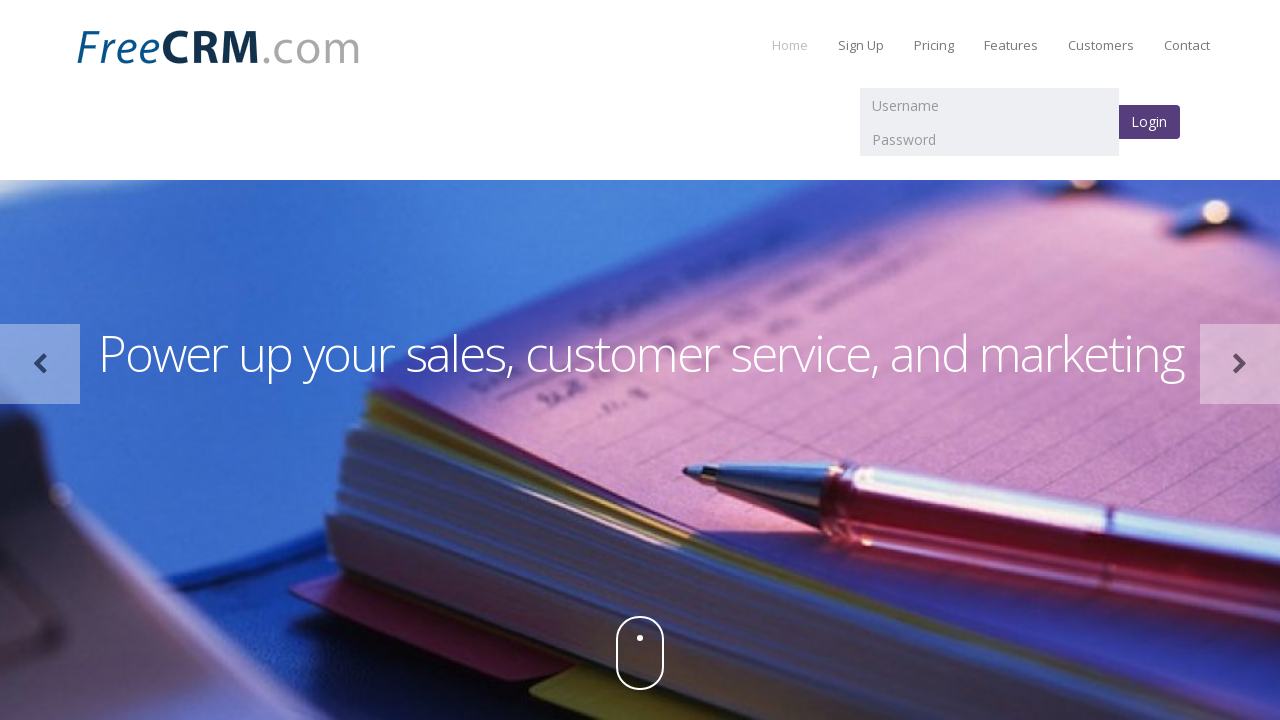